Tests nested frames navigation by clicking on the Nested Frames link, switching to the top frame, then to the middle frame, and verifying the content is accessible

Starting URL: https://the-internet.herokuapp.com/

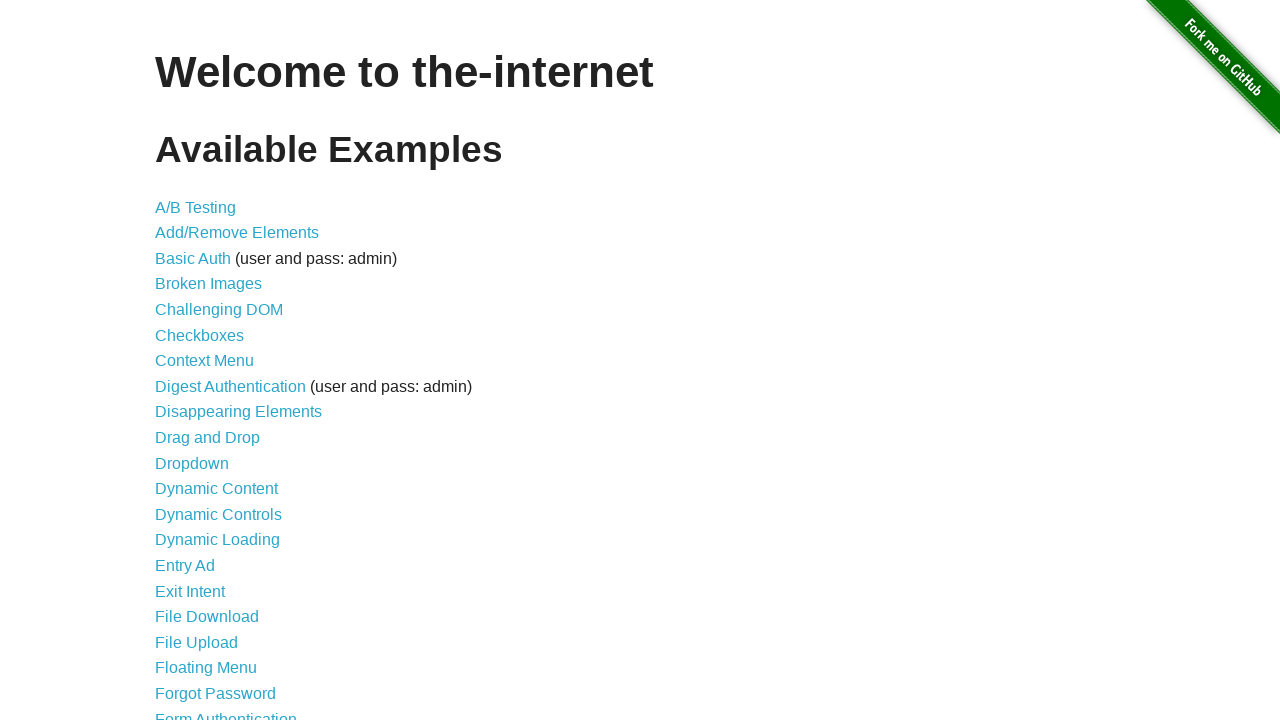

Clicked on Nested Frames link at (210, 395) on text=Nested Frames
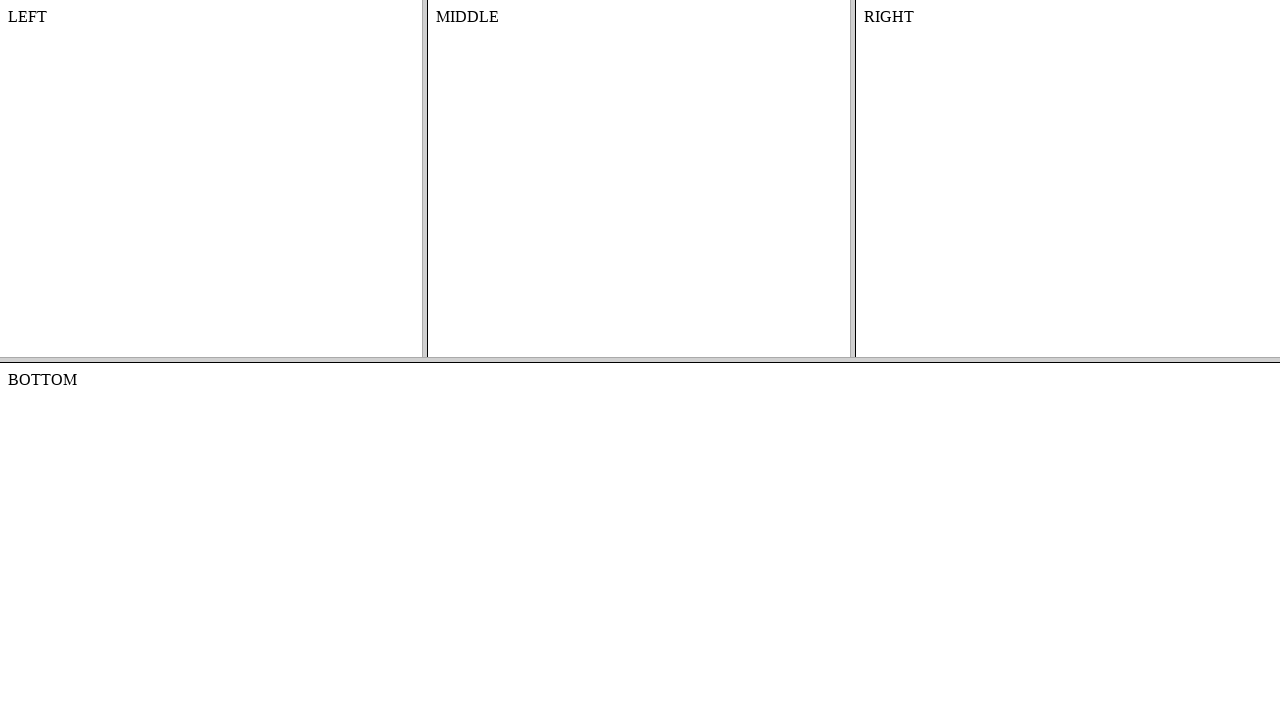

Located top frame element
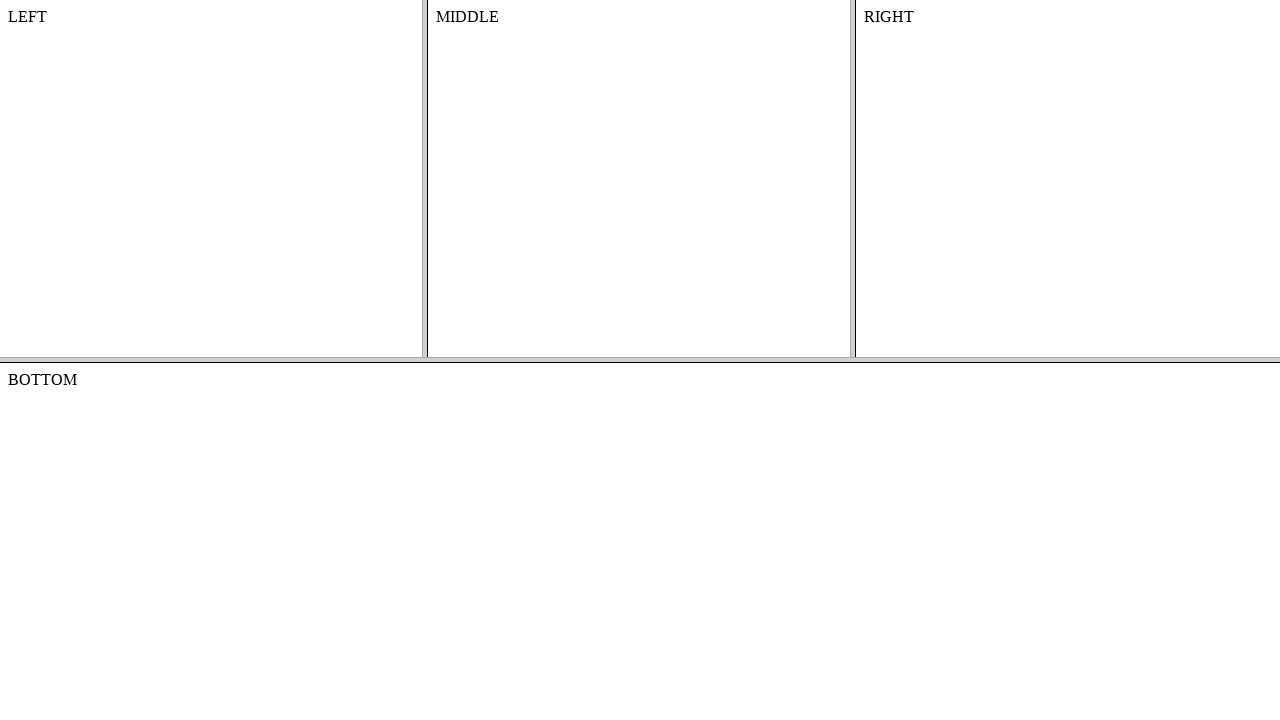

Located middle frame element within top frame
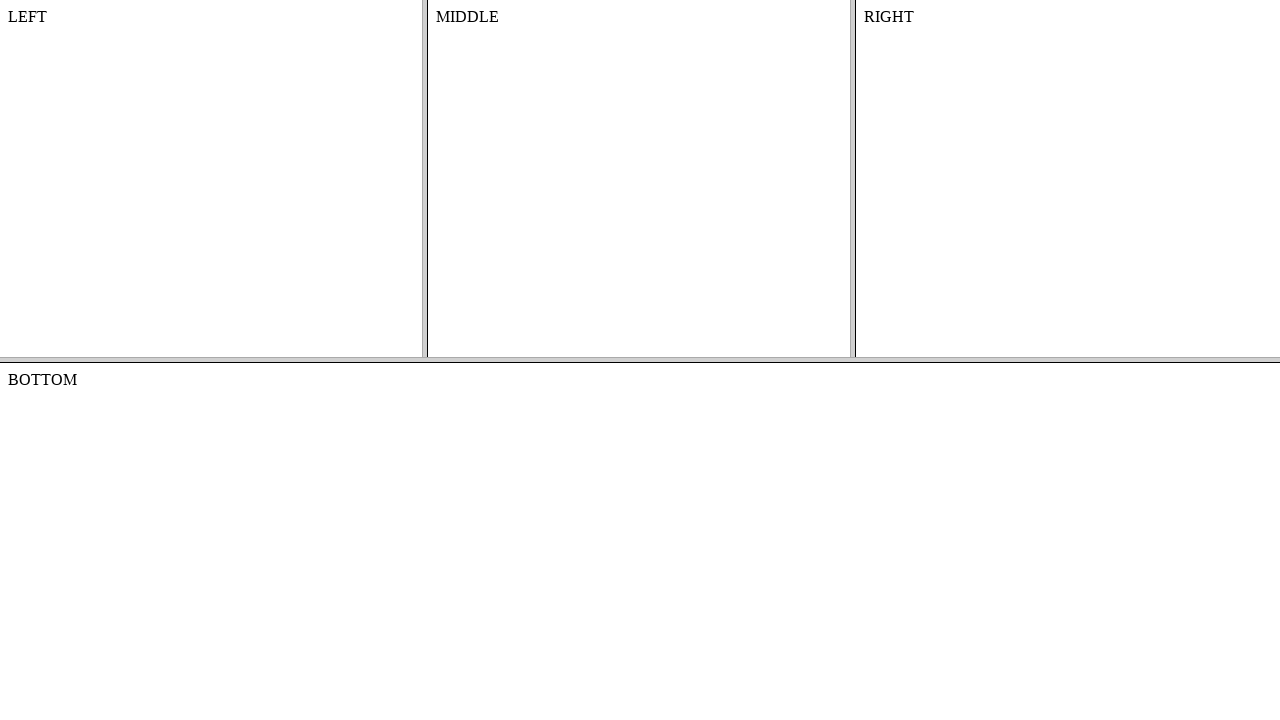

Verified content is accessible in the middle frame
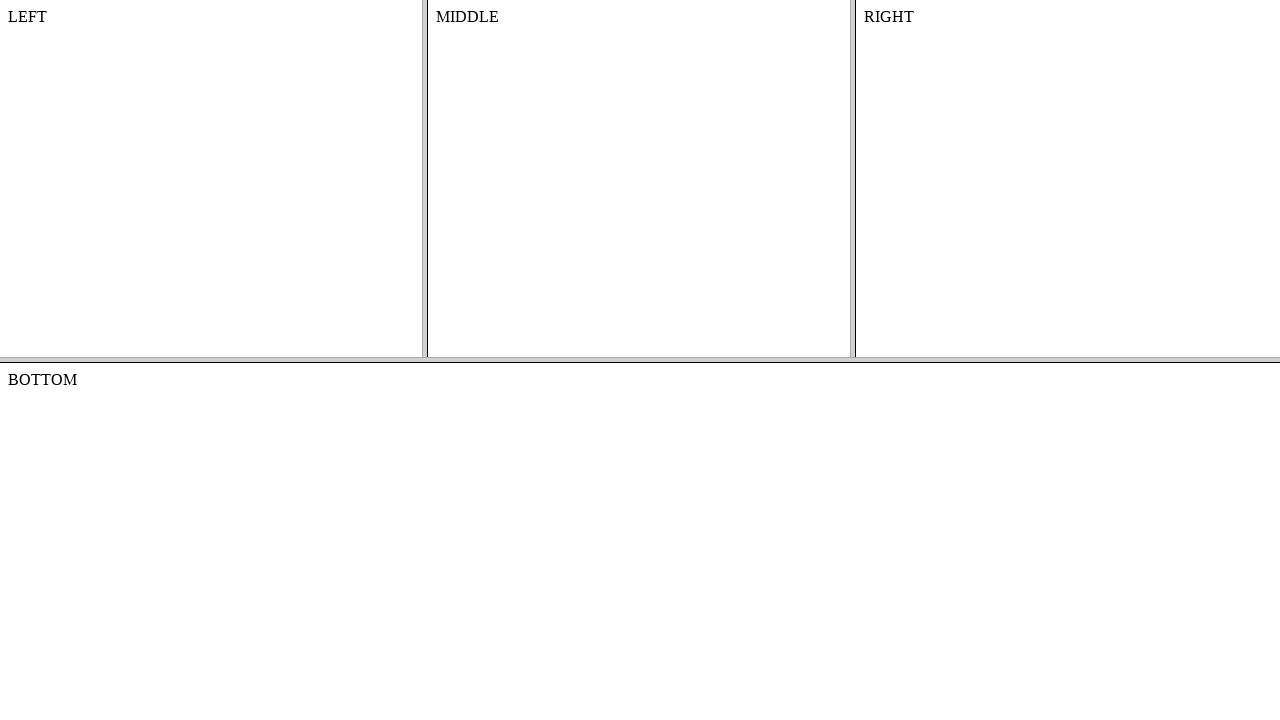

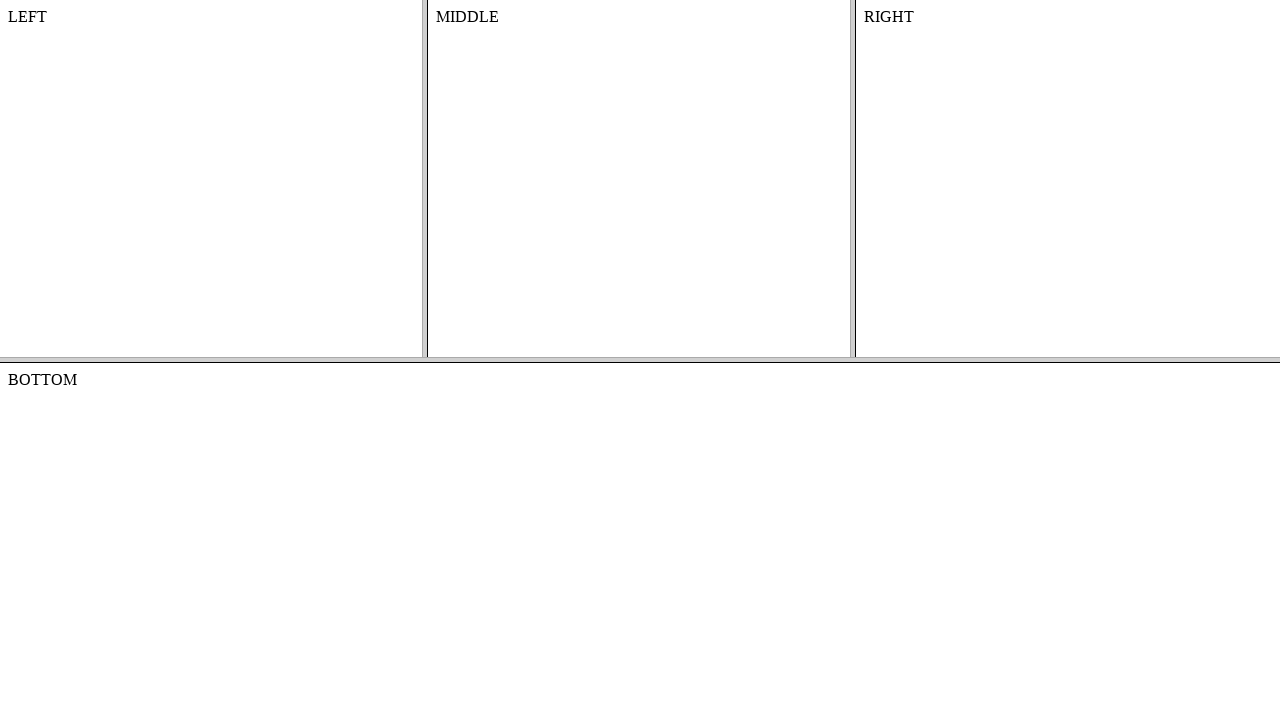